Tests browser navigation functionality by navigating to a page, then going back and forward in browser history.

Starting URL: https://rahulshettyacademy.com/loginpagePractise/

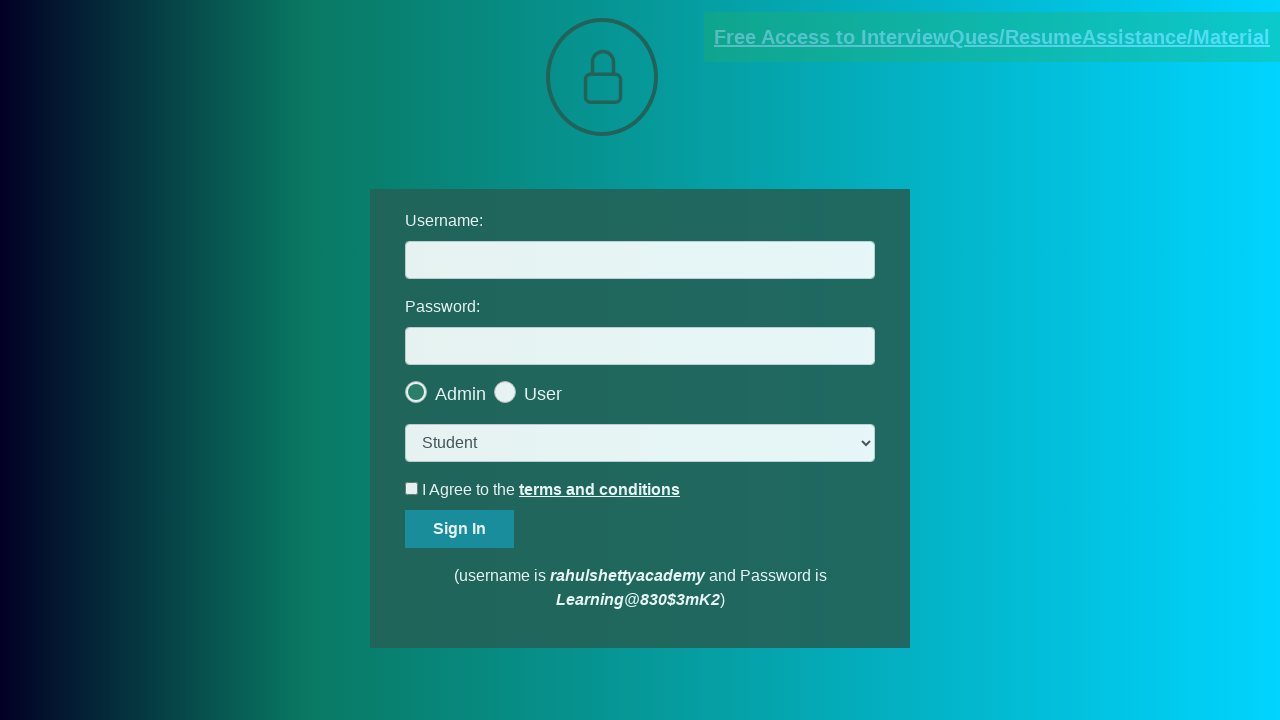

Initial page loaded at https://rahulshettyacademy.com/loginpagePractise/
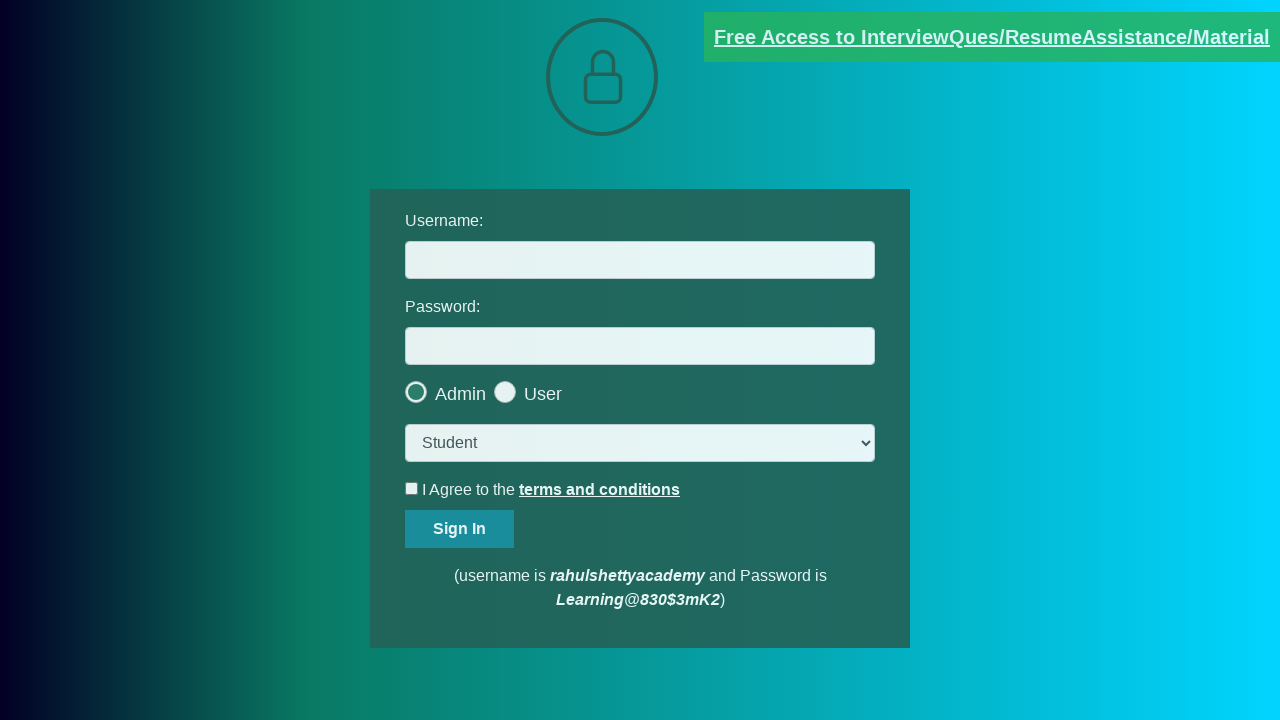

Navigated back in browser history
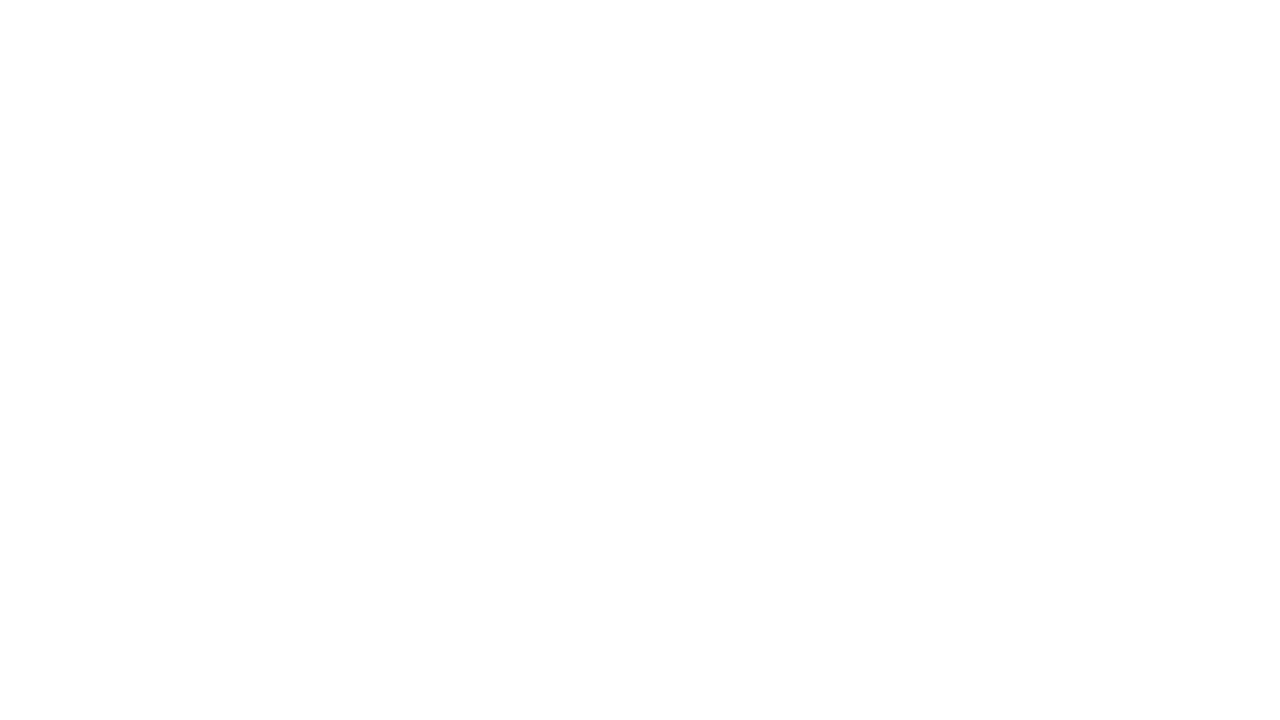

Previous page loaded after going back
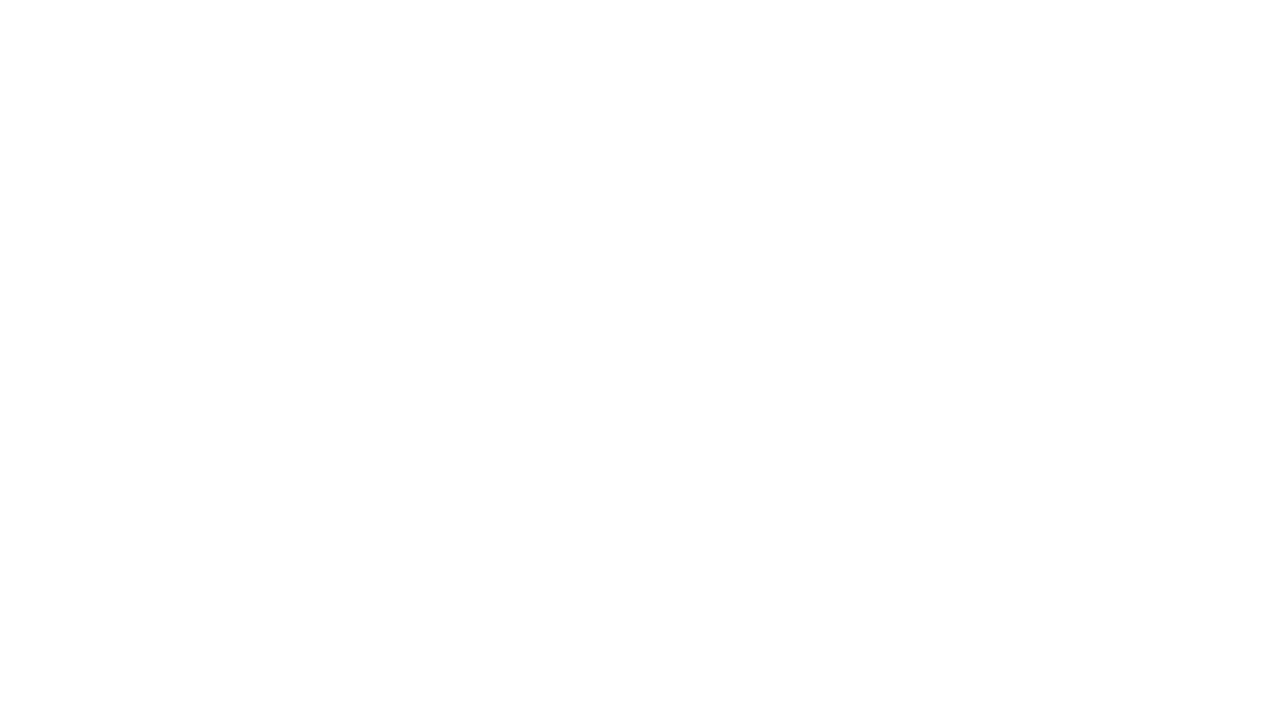

Navigated forward in browser history
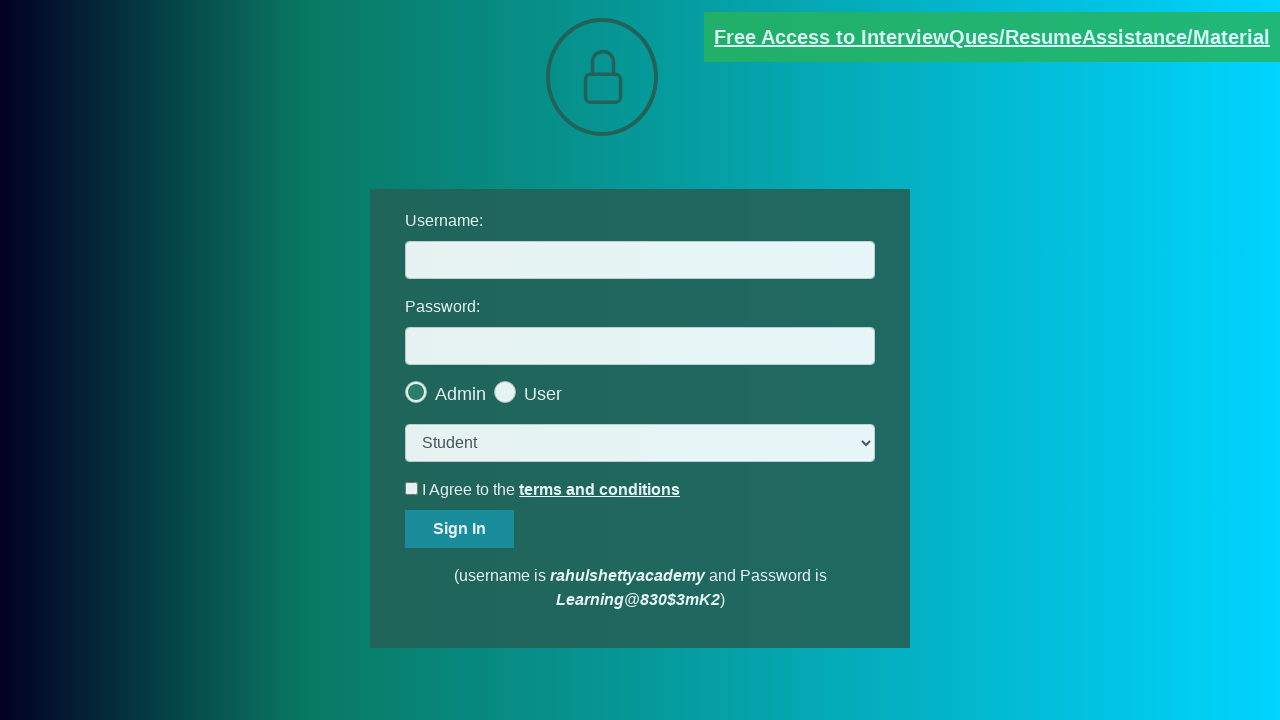

Page loaded after going forward, returned to login page
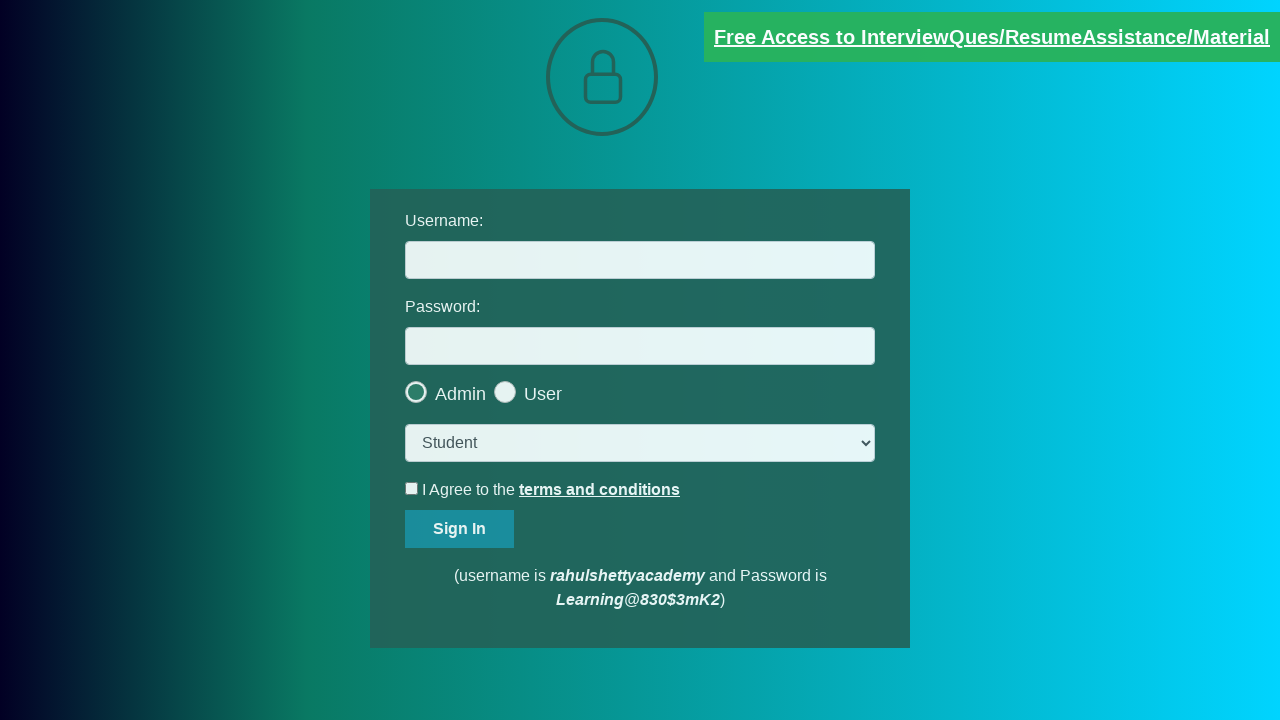

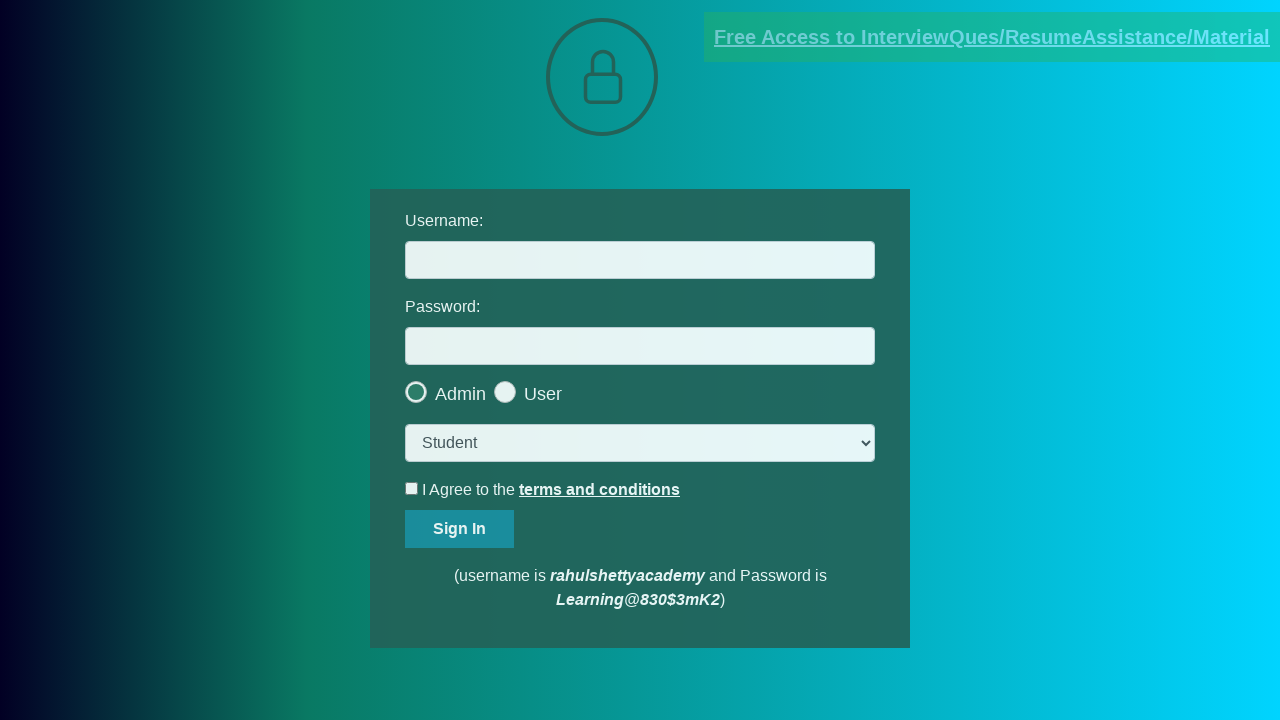